Tests JavaScript confirm dialog by clicking the confirm button and dismissing the dialog

Starting URL: https://the-internet.herokuapp.com/

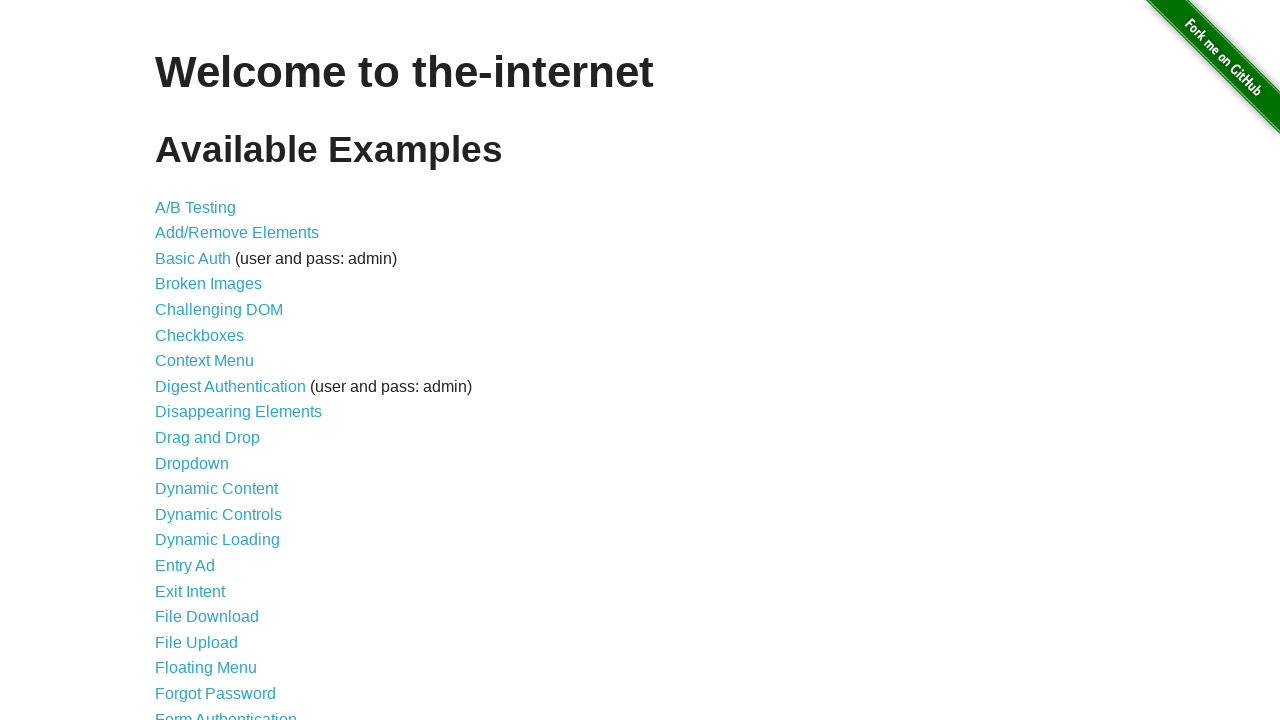

Clicked on JavaScript Alerts link at (214, 361) on xpath=//*[@id='content']/ul/li[29]/a
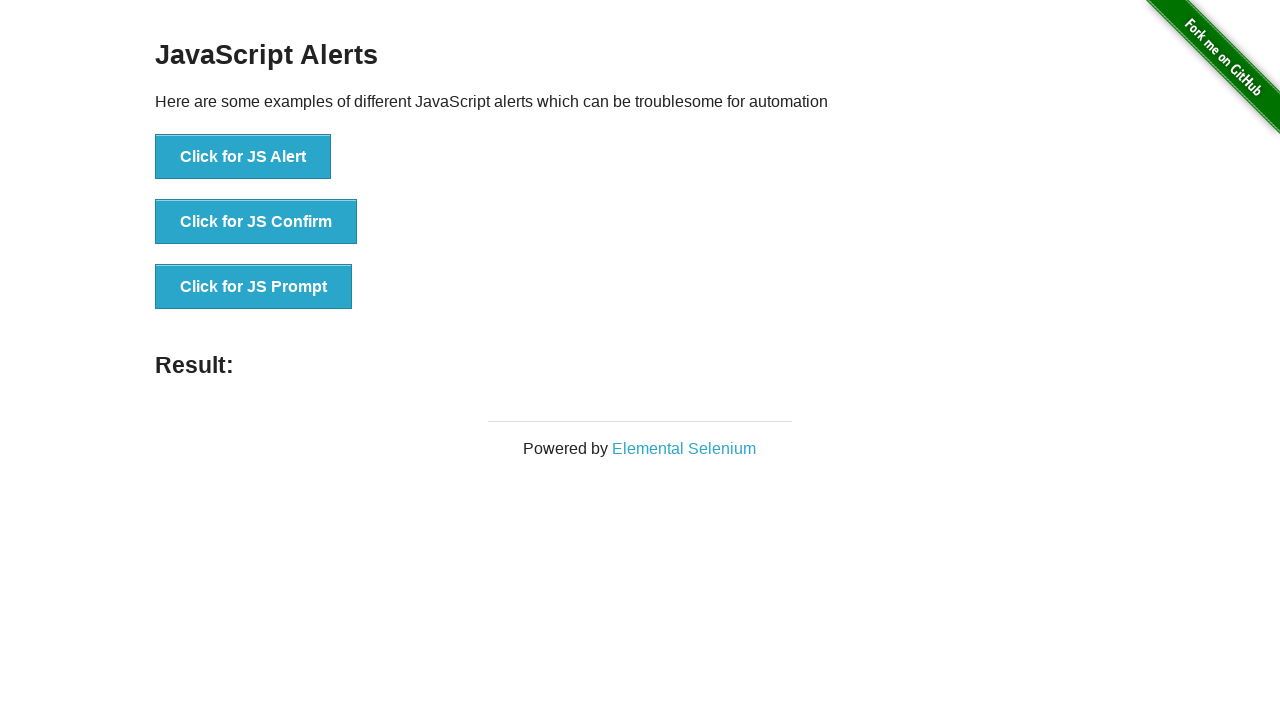

Clicked on 'Click for JS Confirm' button at (256, 222) on xpath=//*[@id='content']/div/ul/li[2]/button
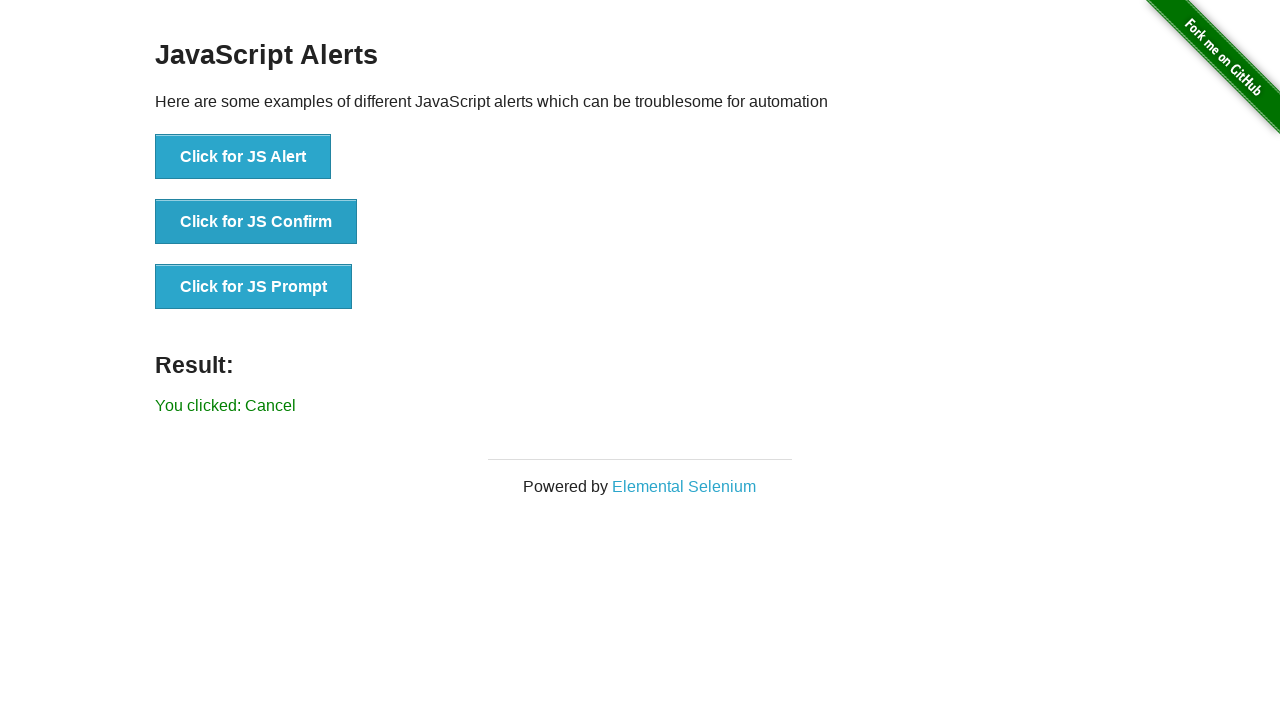

Set up dialog handler to dismiss confirm dialog
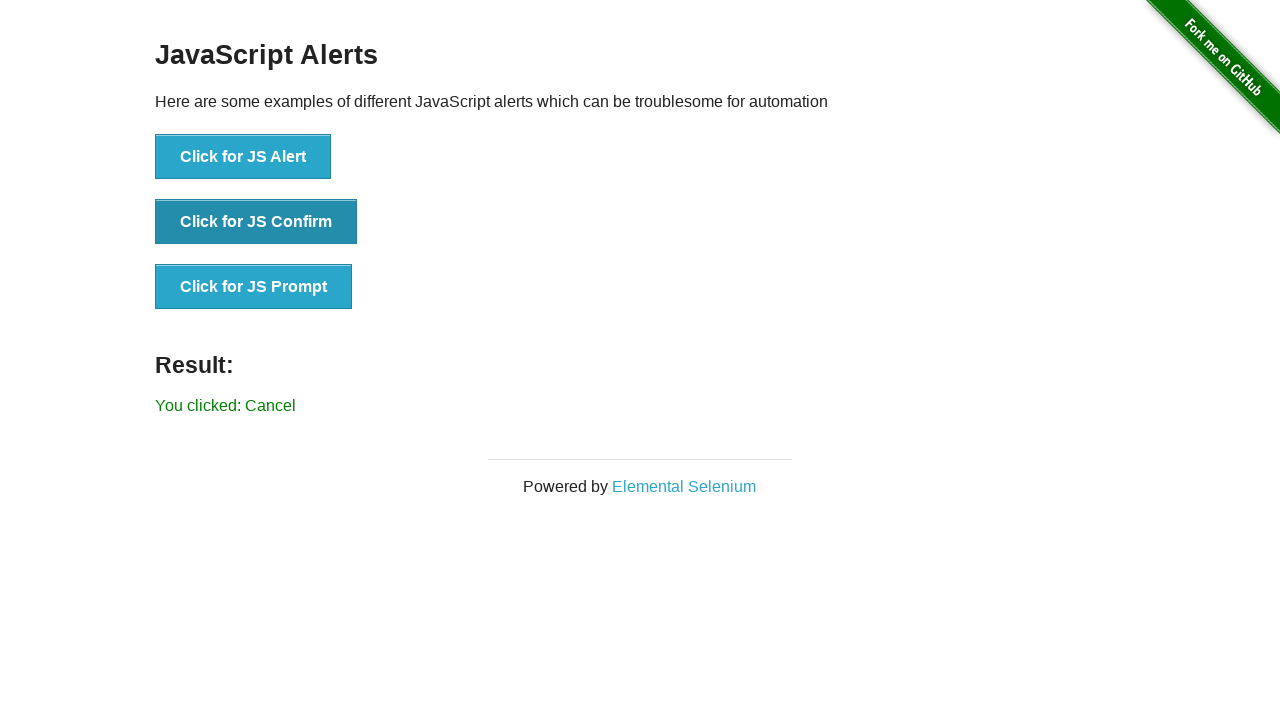

Result message appeared after dismissing confirm dialog
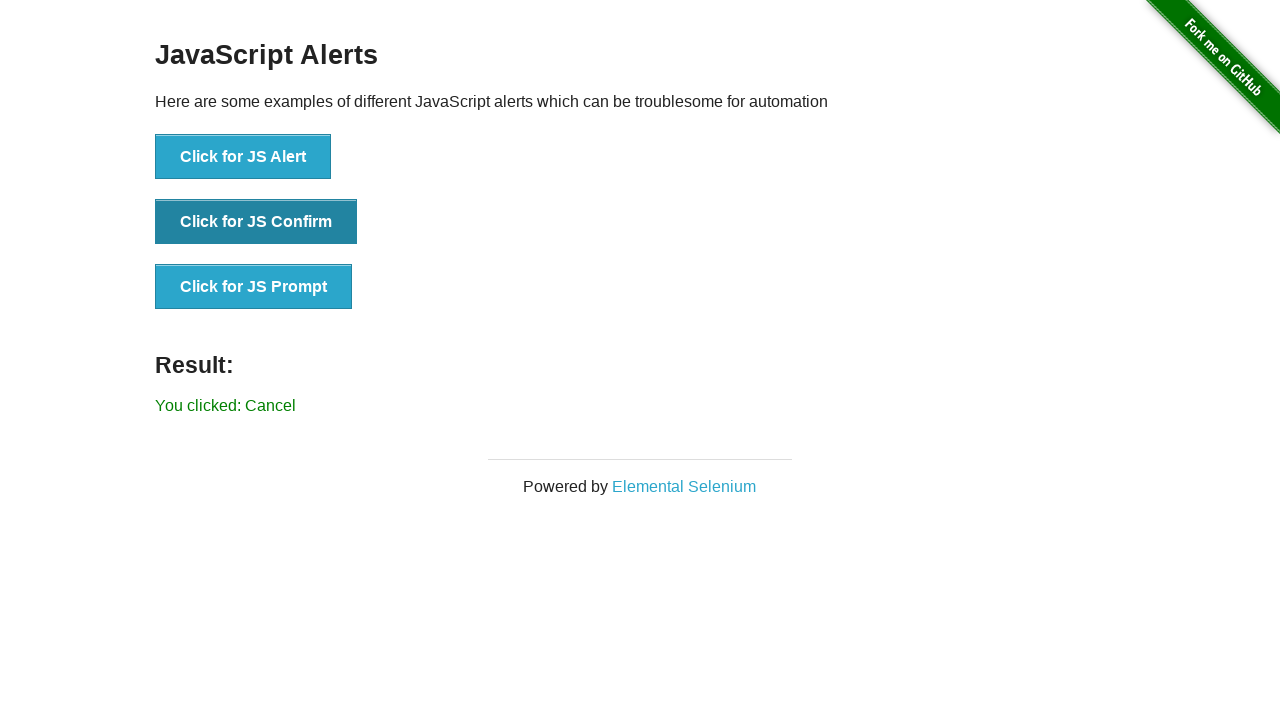

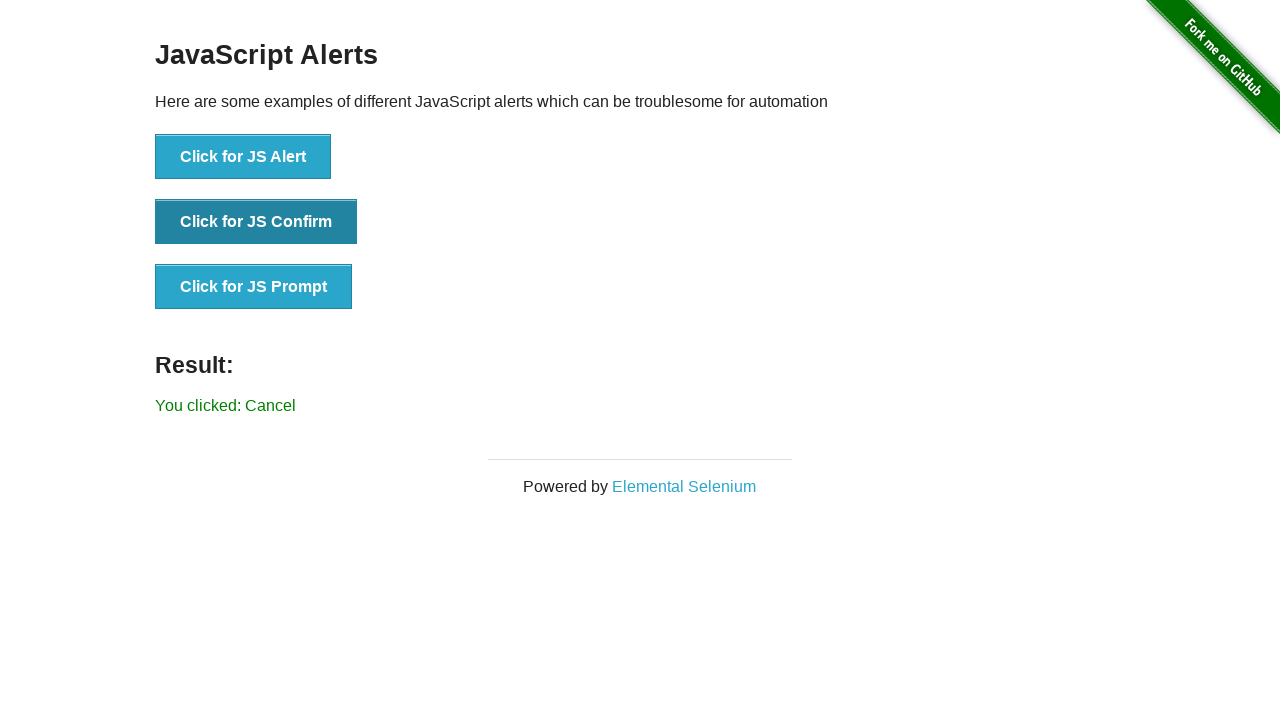